Tests adding todo items by filling the input field and pressing Enter, then verifying the items appear in the list

Starting URL: https://demo.playwright.dev/todomvc

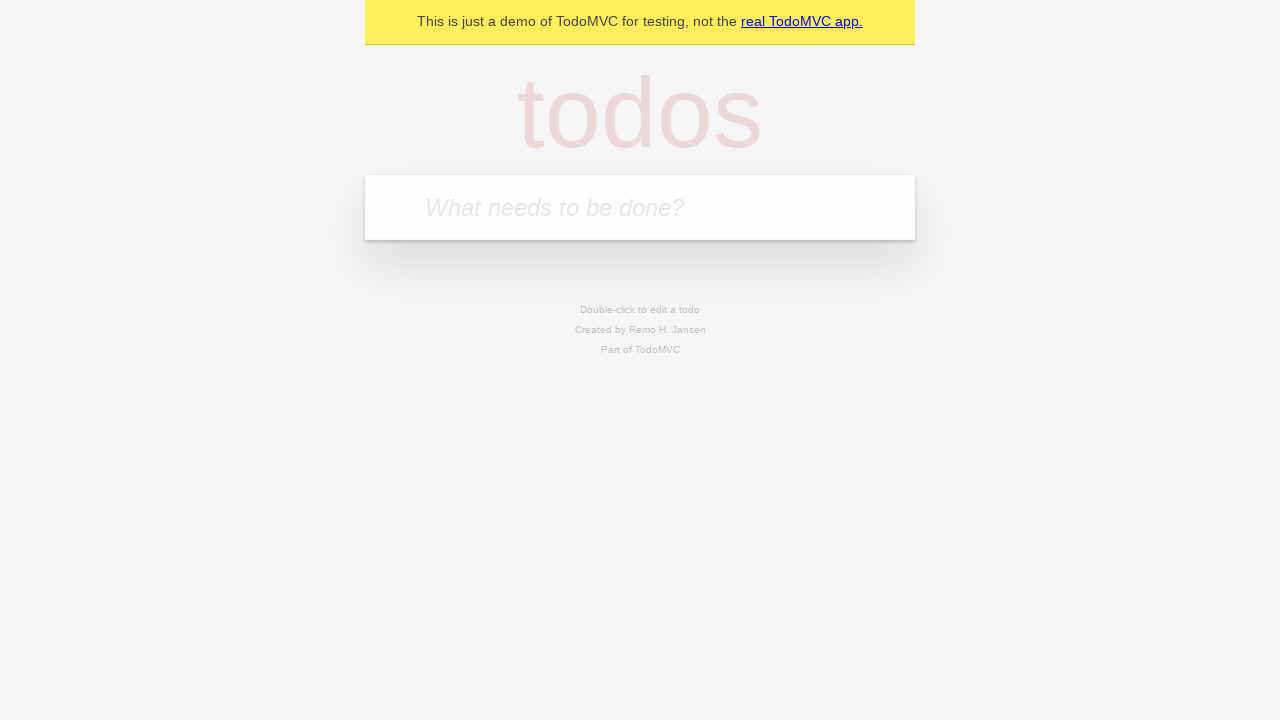

Filled todo input with 'buy some cheese' on internal:attr=[placeholder="What needs to be done?"i]
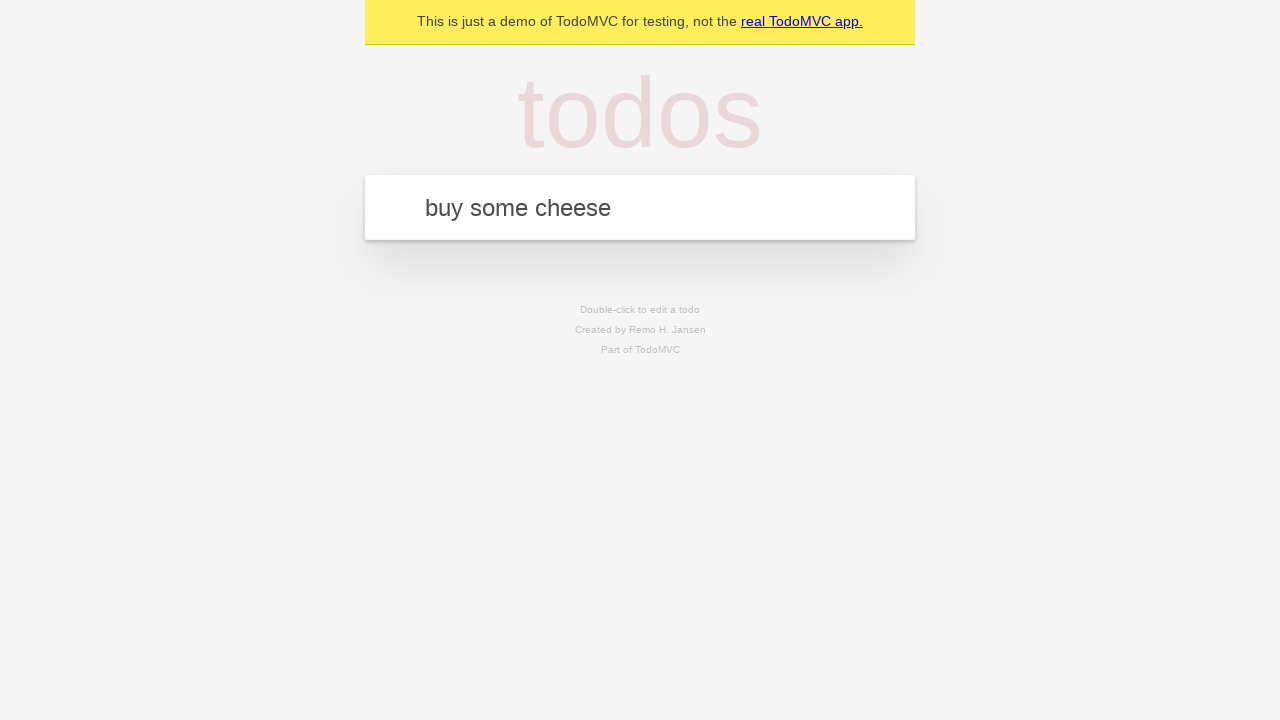

Pressed Enter to submit first todo item on internal:attr=[placeholder="What needs to be done?"i]
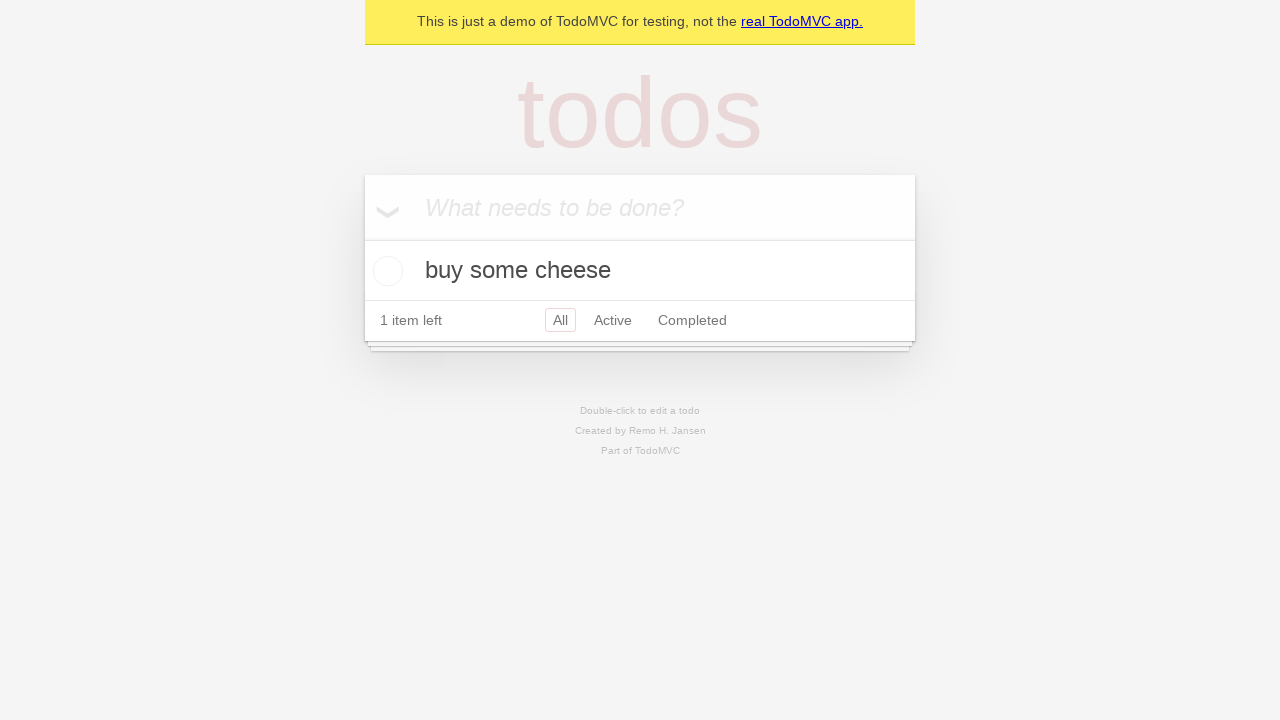

First todo item appeared in the list
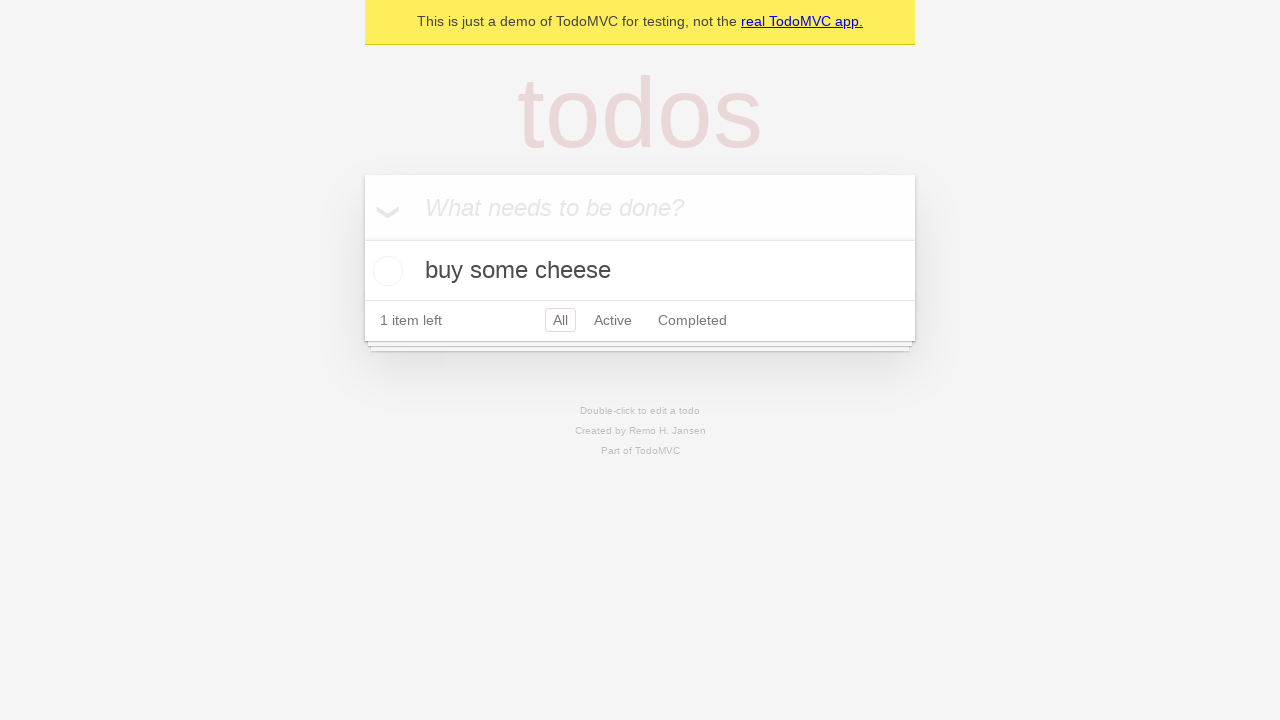

Filled todo input with 'feed the cat' on internal:attr=[placeholder="What needs to be done?"i]
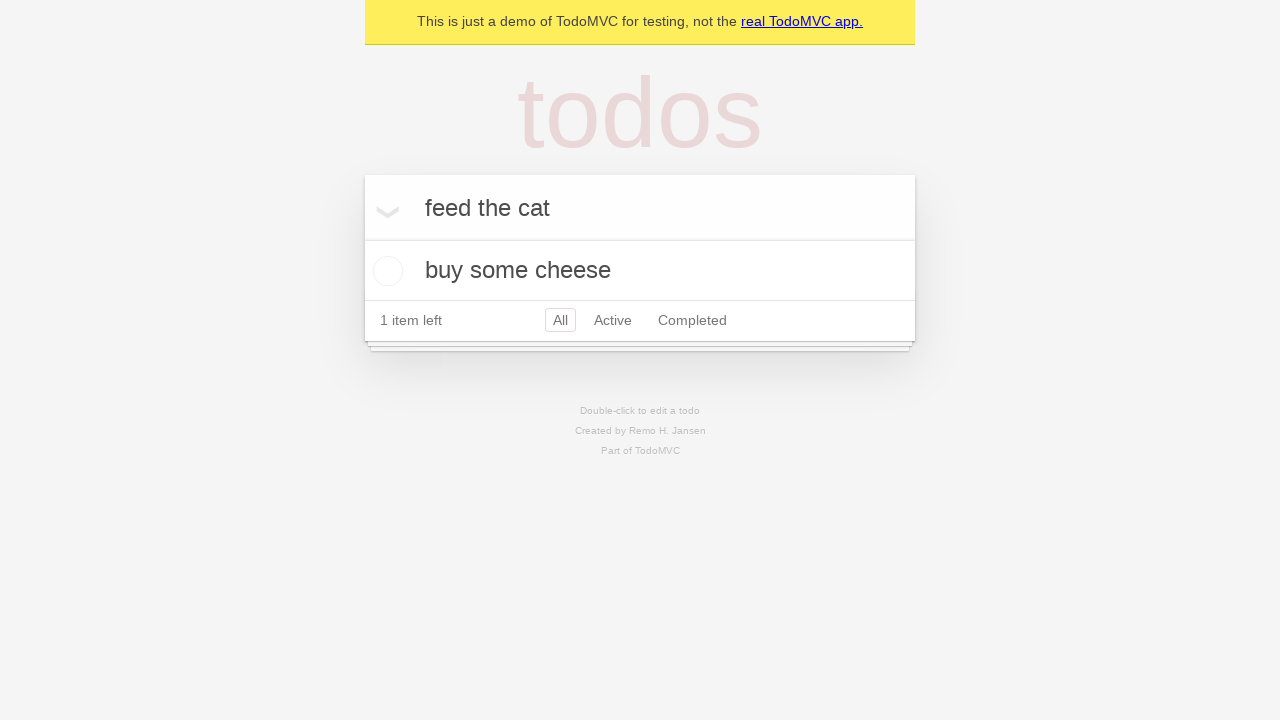

Pressed Enter to submit second todo item on internal:attr=[placeholder="What needs to be done?"i]
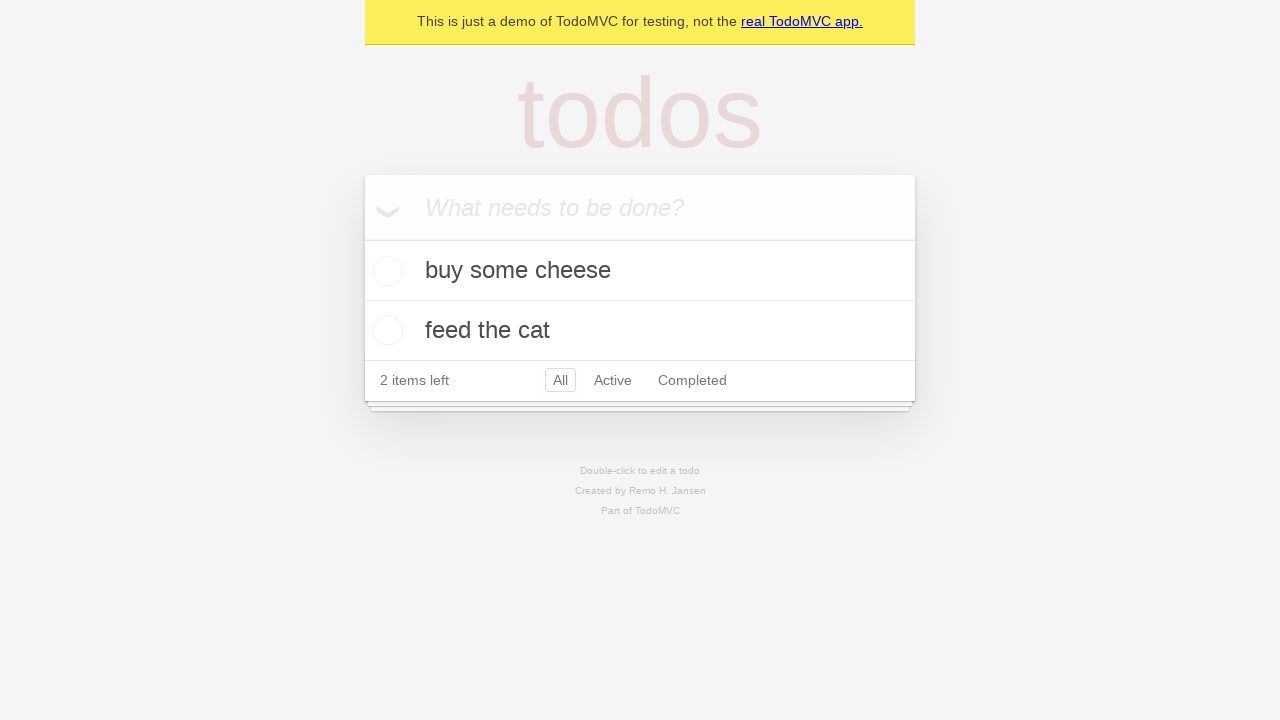

Both todo items are now present in the list
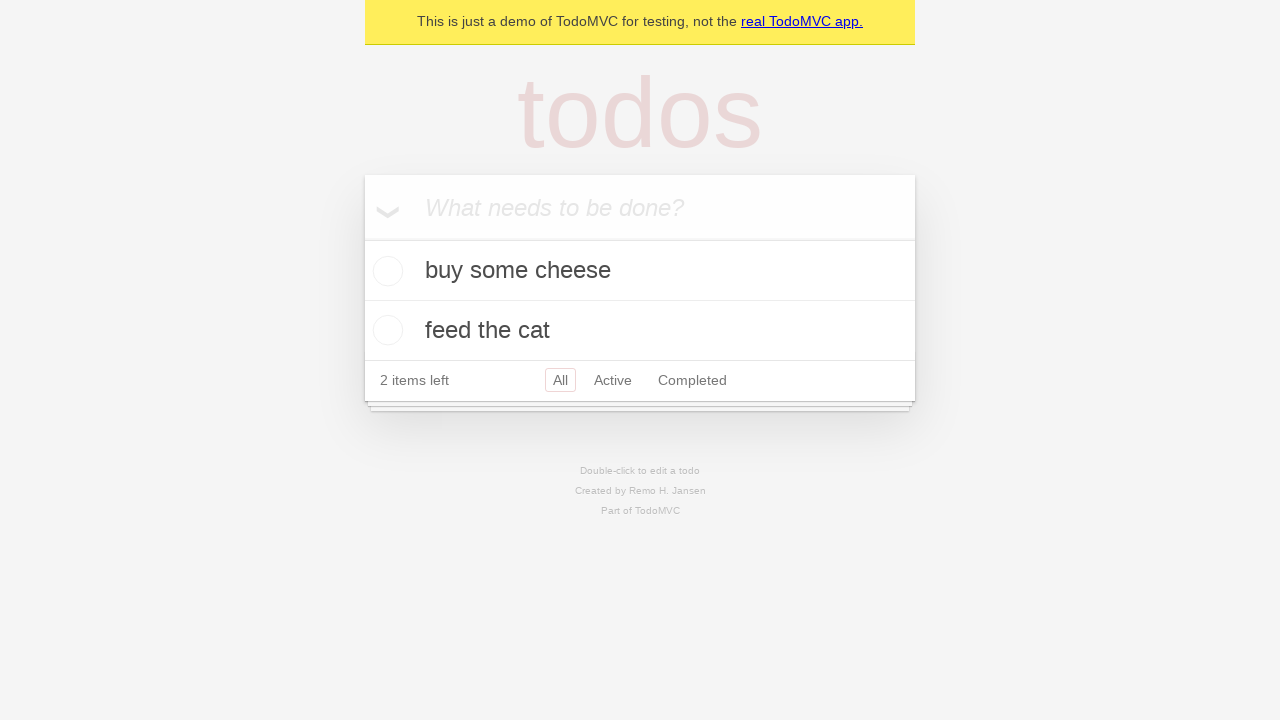

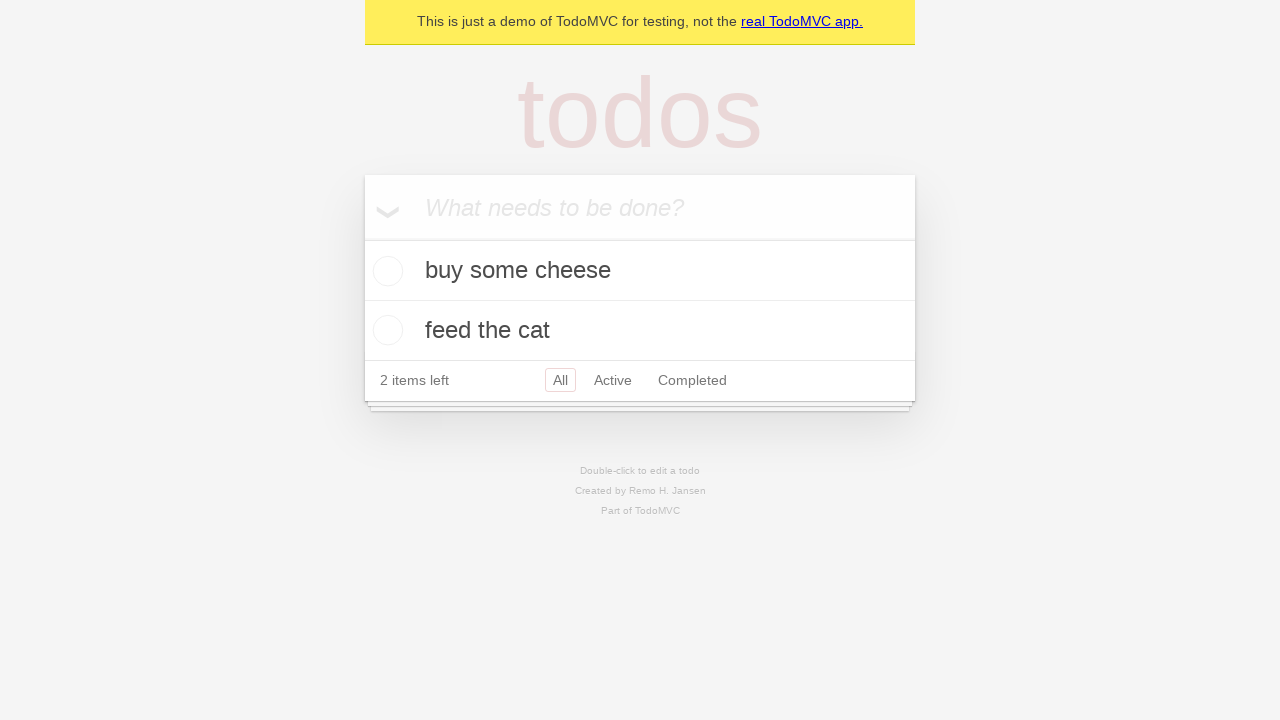